Tests e-commerce functionality by searching for products containing "ca", verifying 4 results appear, adding the 3rd product to cart, and then iterating through products to find and add "Carrot" to cart.

Starting URL: https://rahulshettyacademy.com/seleniumPractise/#/

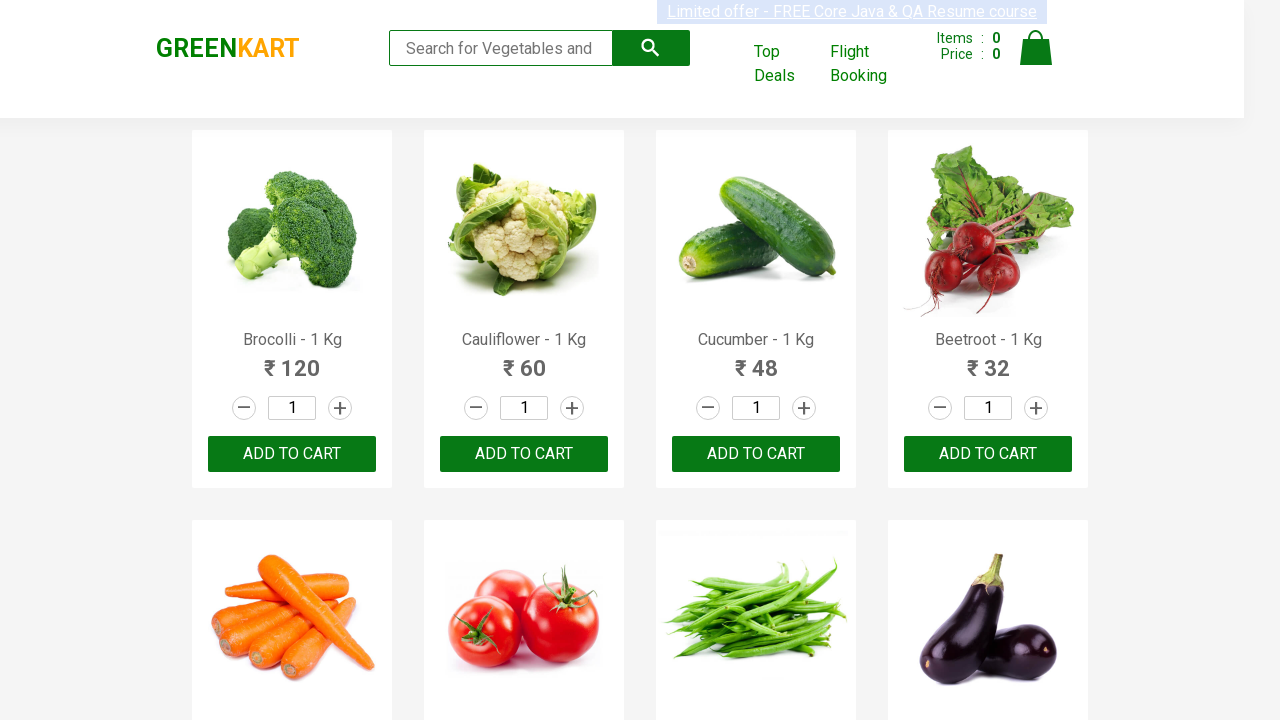

Typed 'ca' in the search box on .search-keyword
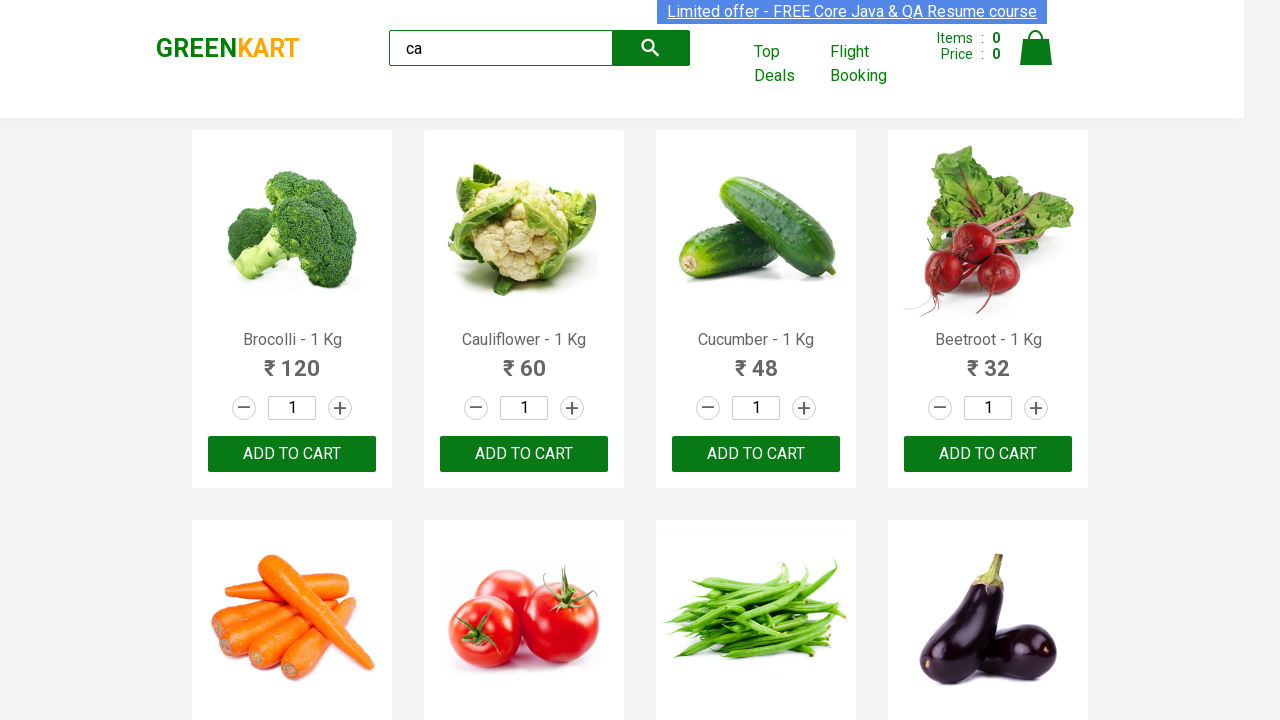

Waited 2000ms for search results to load
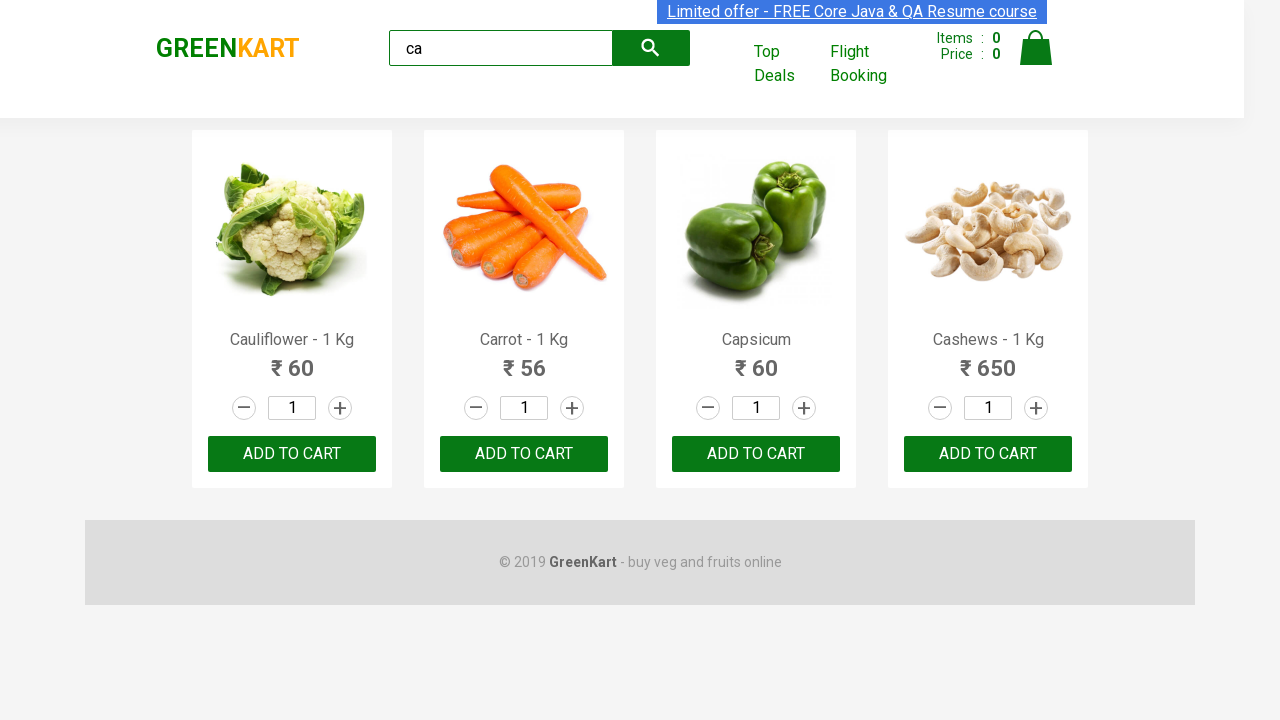

Verified 4 visible products appear in search results
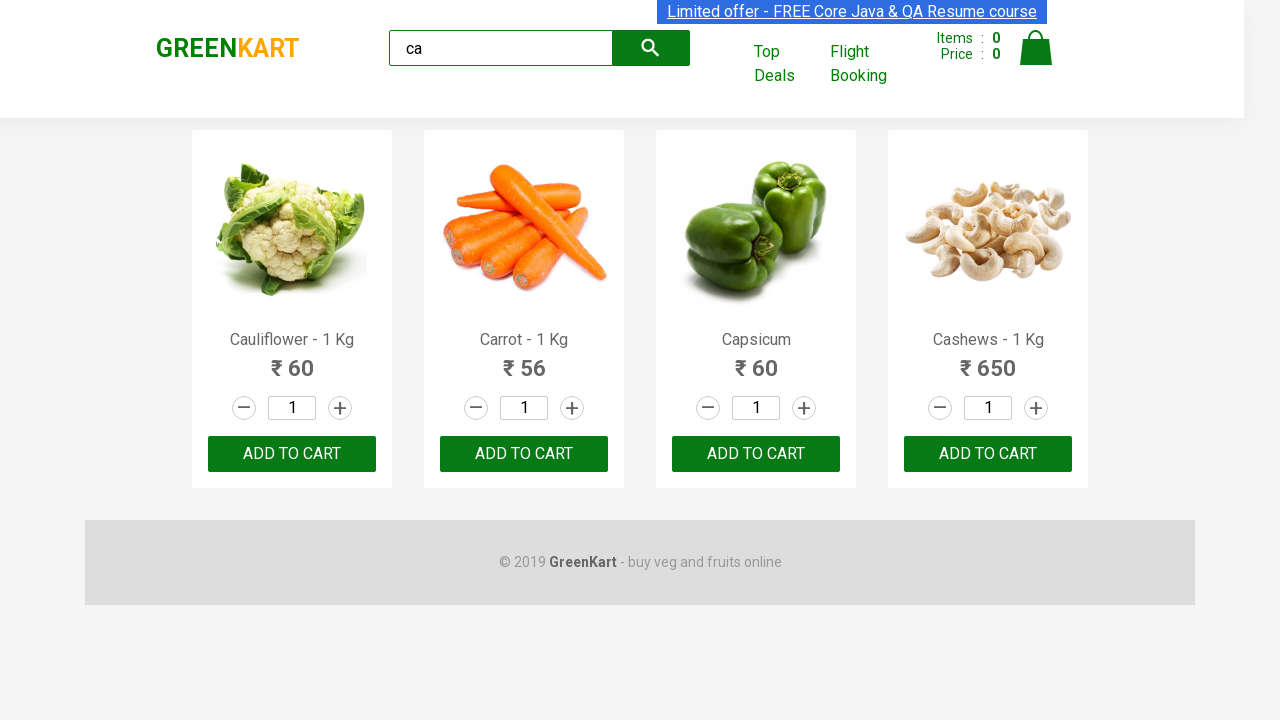

Verified 4 products exist in products container
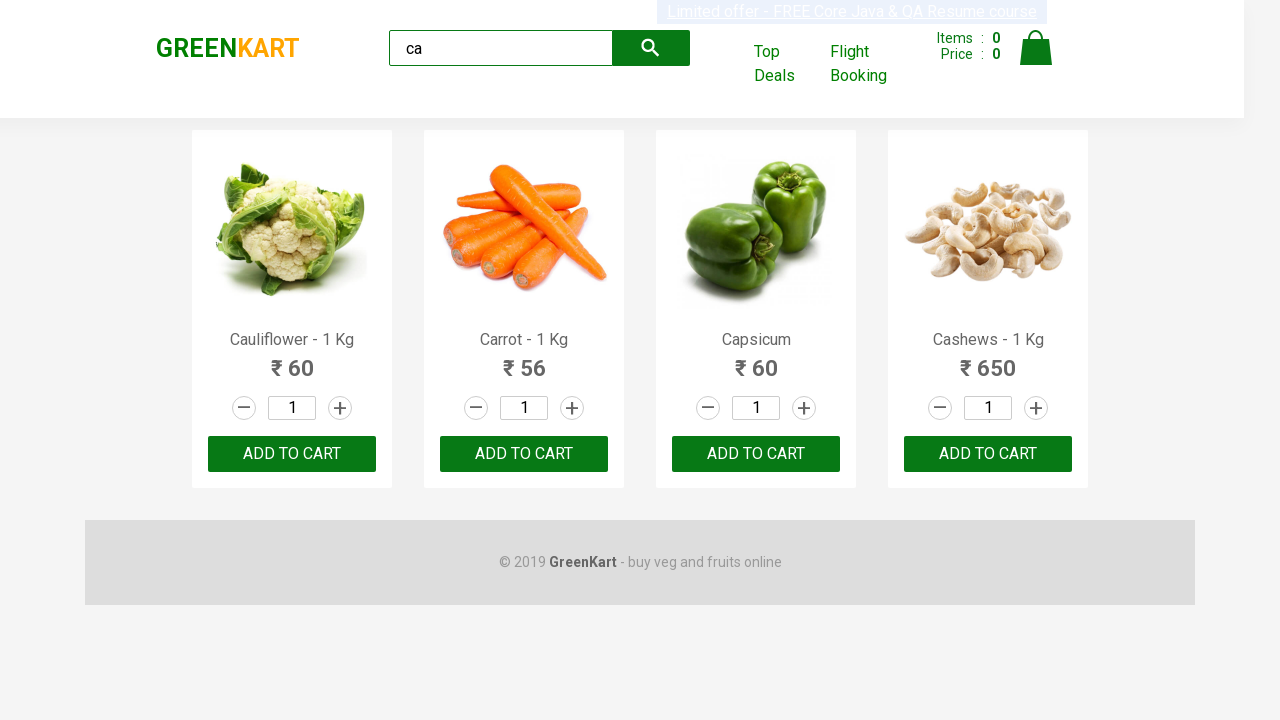

Clicked 'ADD TO CART' on the 3rd product at (756, 454) on .products .product >> nth=2 >> text=ADD TO CART
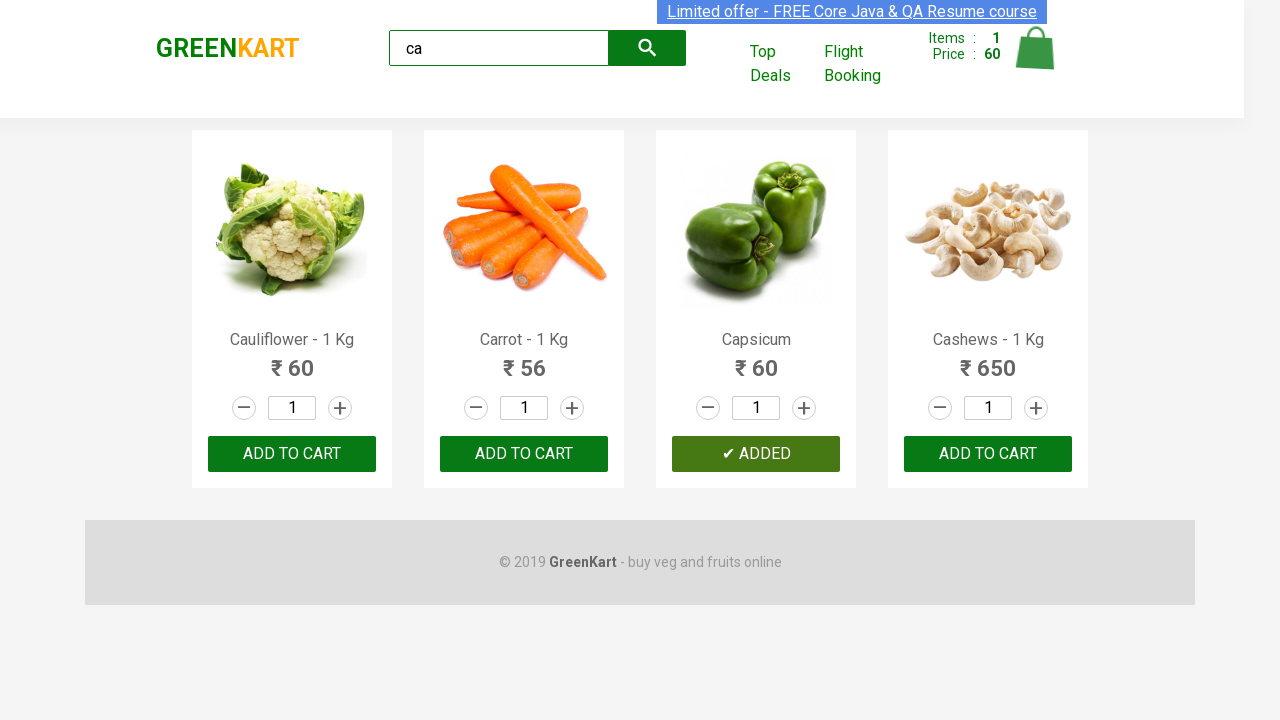

Found and clicked 'ADD TO CART' for Carrot product at index 1 at (524, 454) on .products .product >> nth=1 >> button
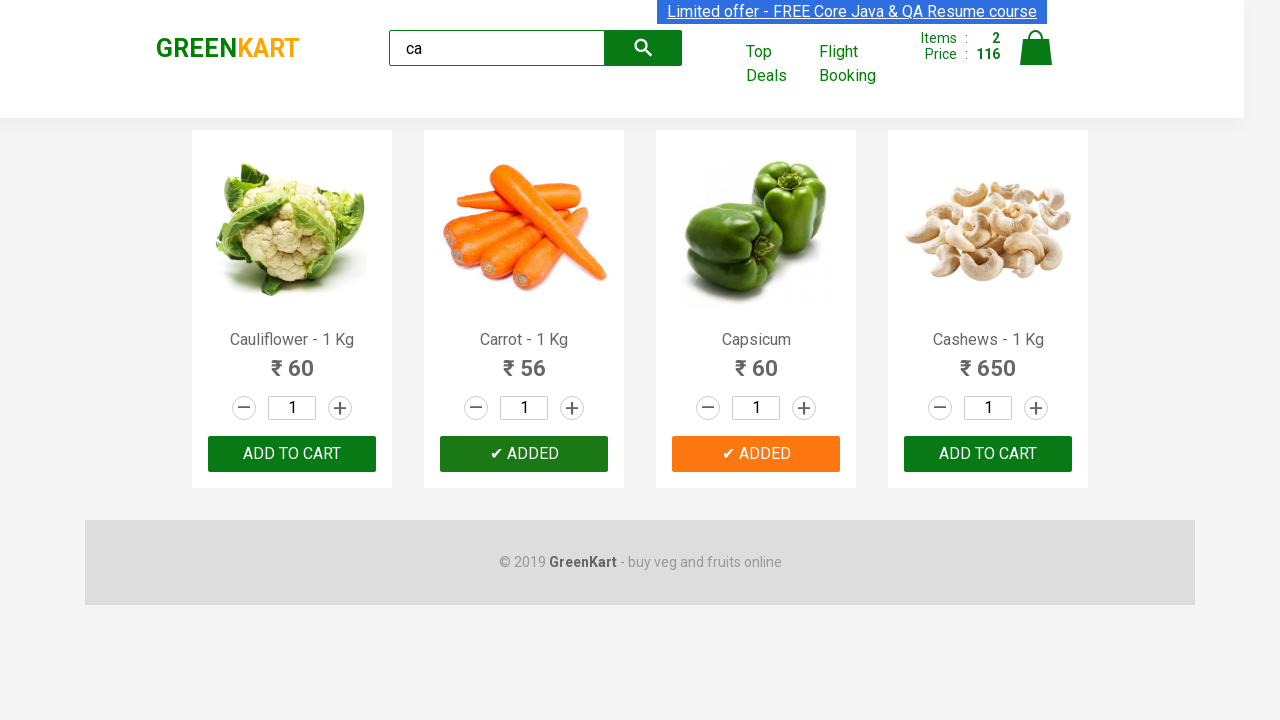

Retrieved brand logo text: GREENKART
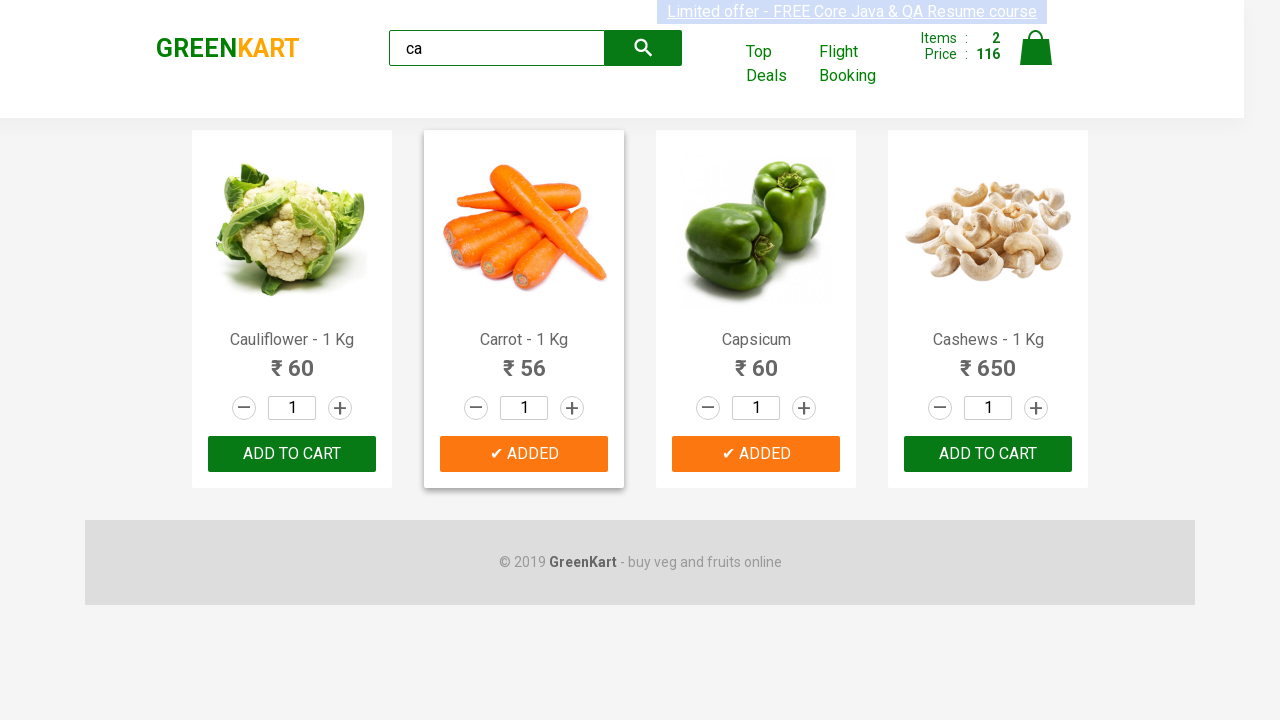

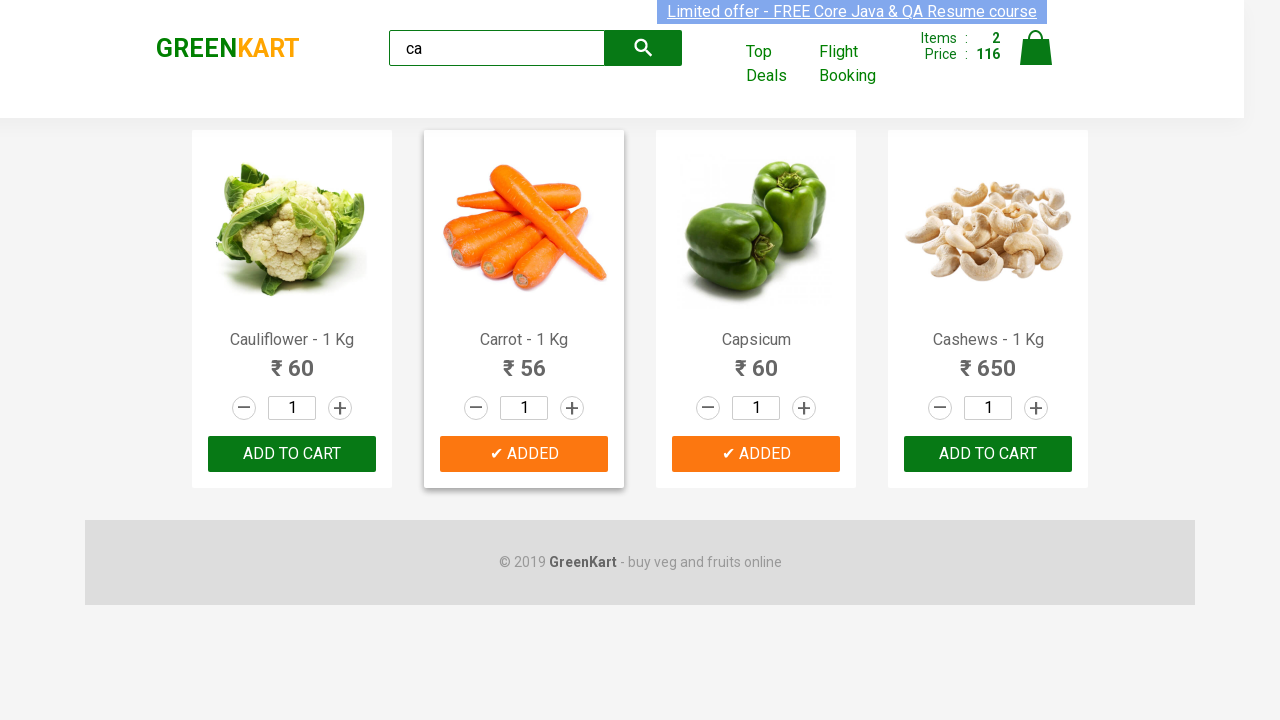